Tests the complete purchase flow by adding a product to cart, proceeding to checkout, filling in customer and payment details, and completing the order

Starting URL: https://www.demoblaze.com/index.html

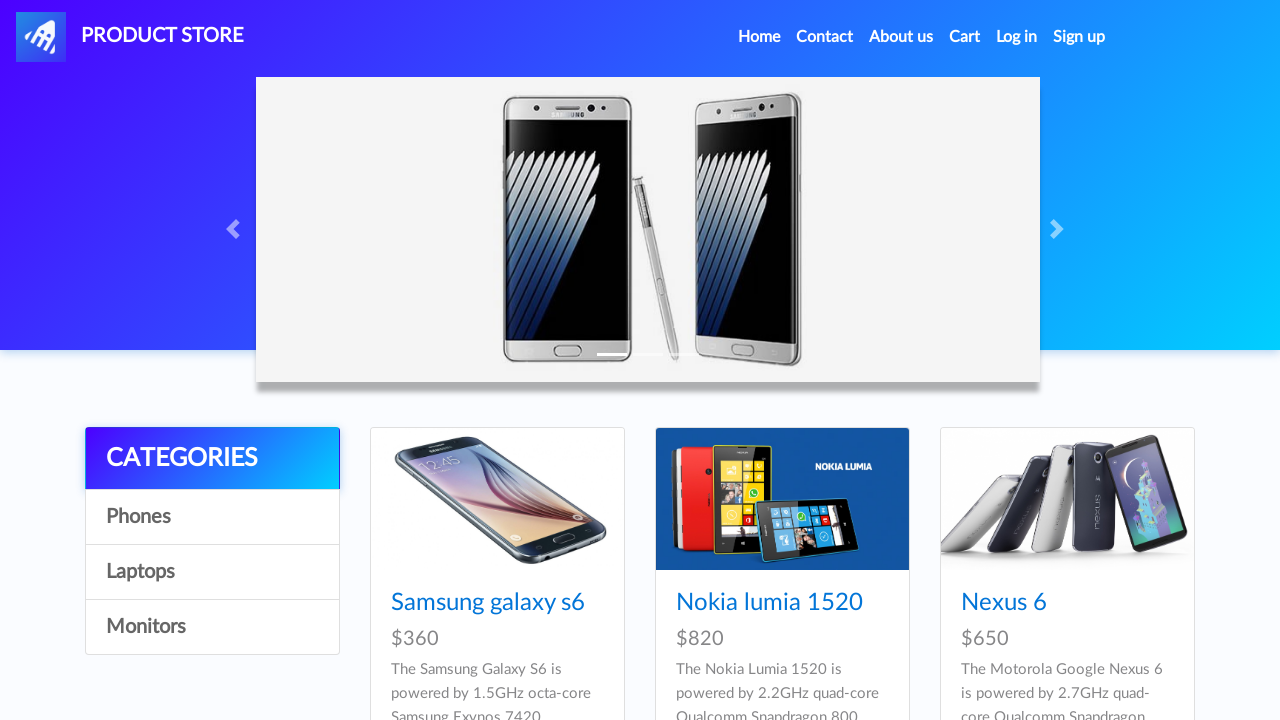

Clicked on Samsung galaxy s6 product at (488, 603) on text=Samsung galaxy s6
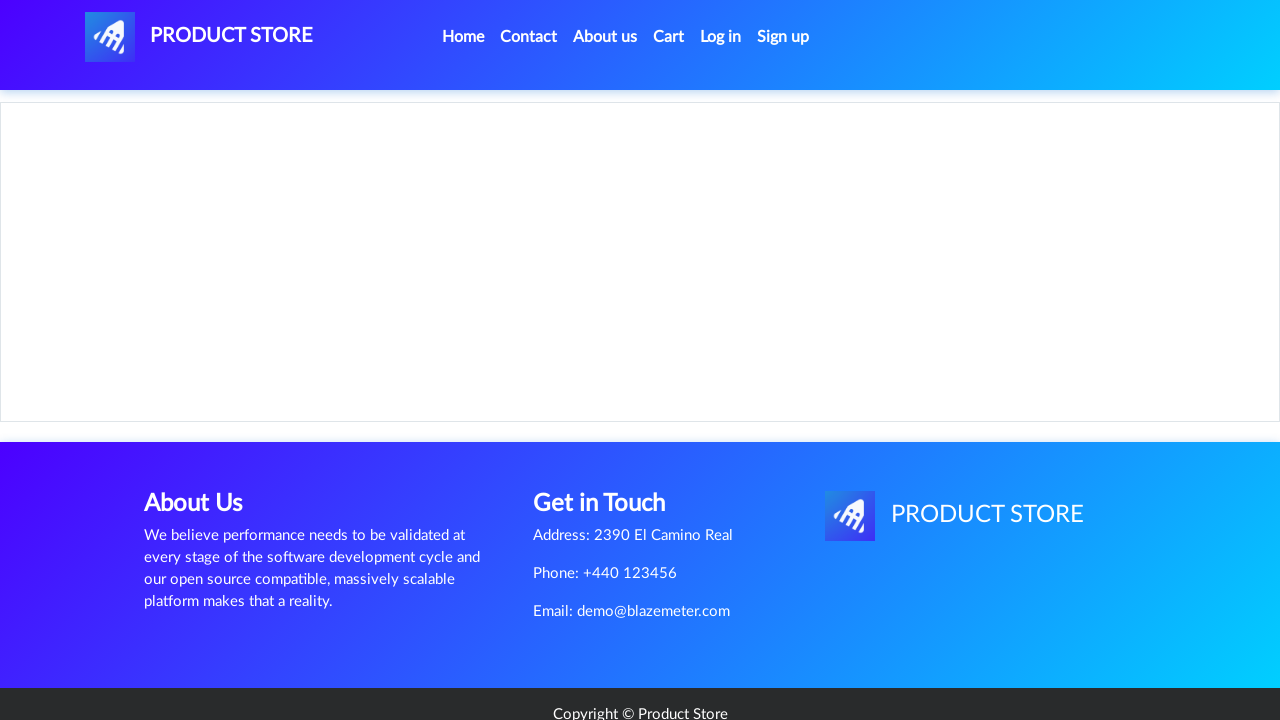

Product page loaded with Add to cart button
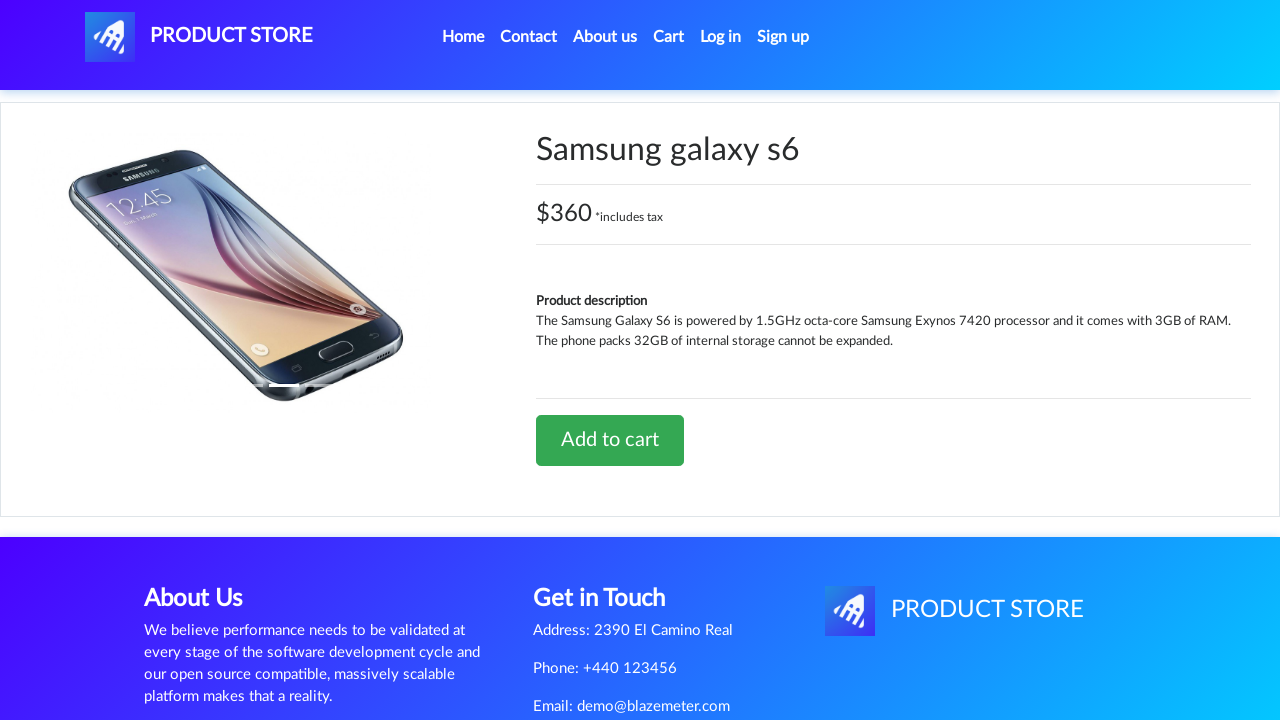

Clicked Add to cart button at (610, 440) on text=Add to cart
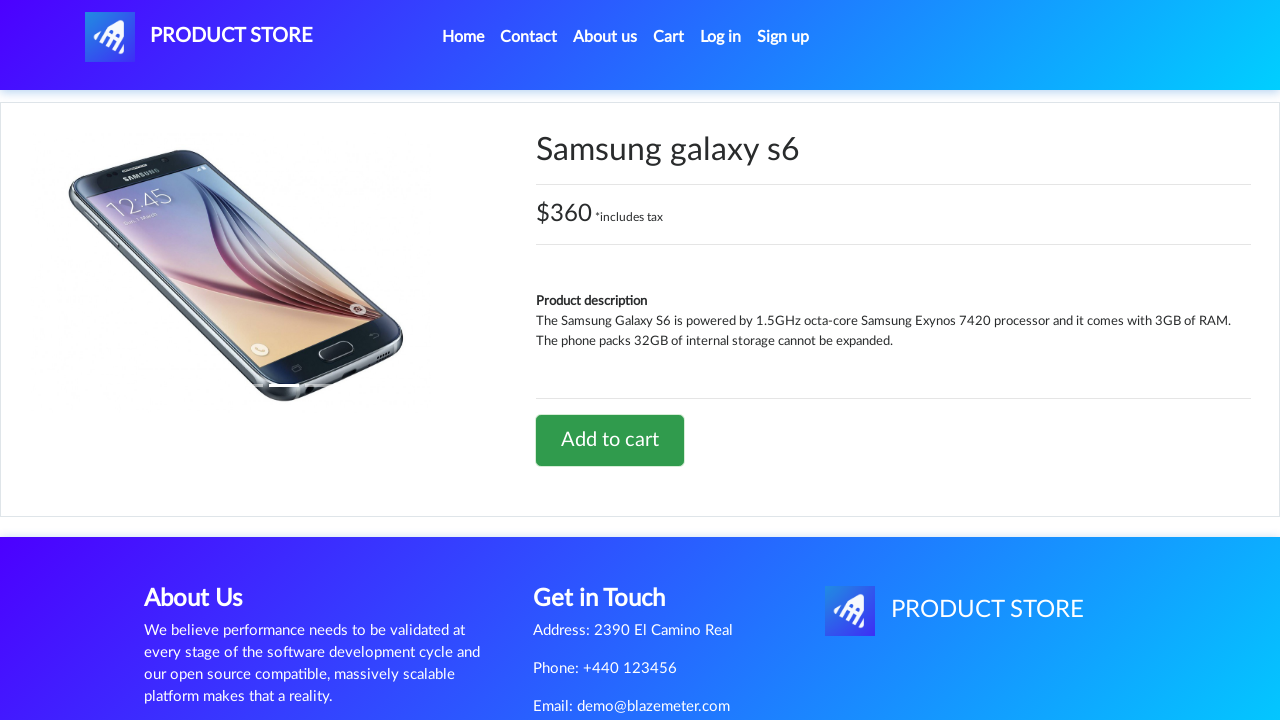

Alert dialog accepted and wait completed
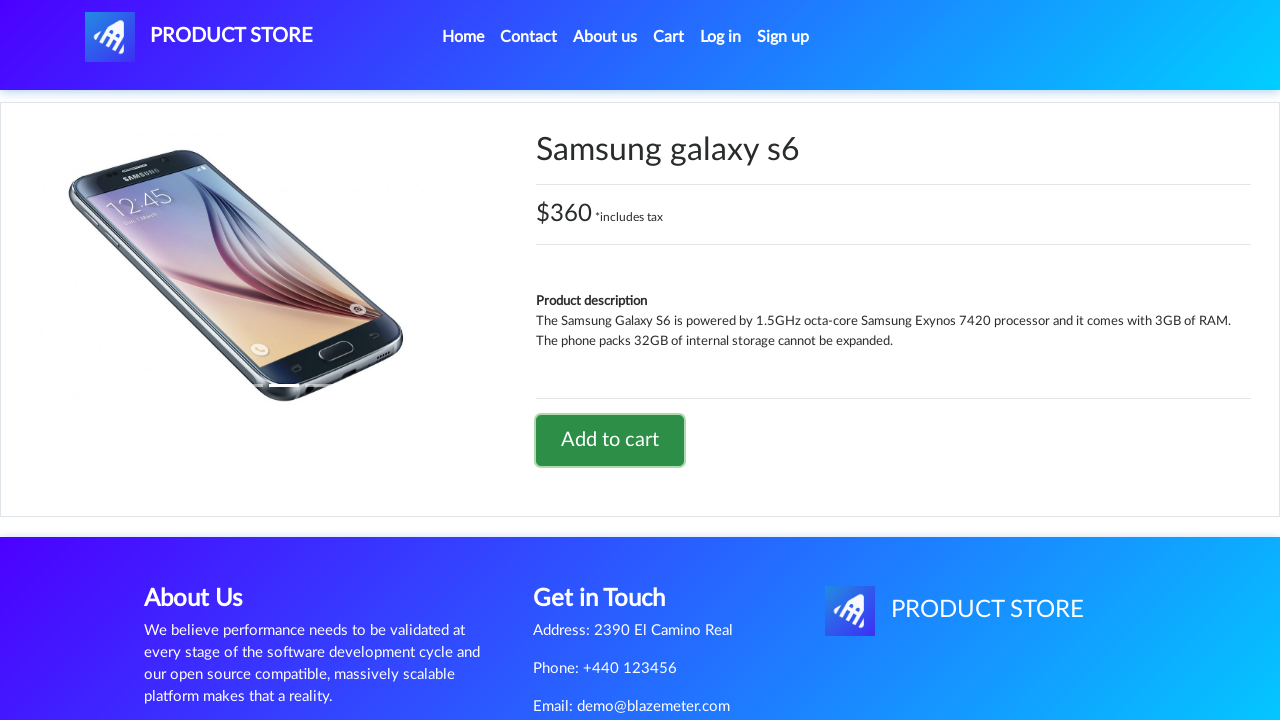

Clicked on Cart link in navigation at (669, 37) on #cartur
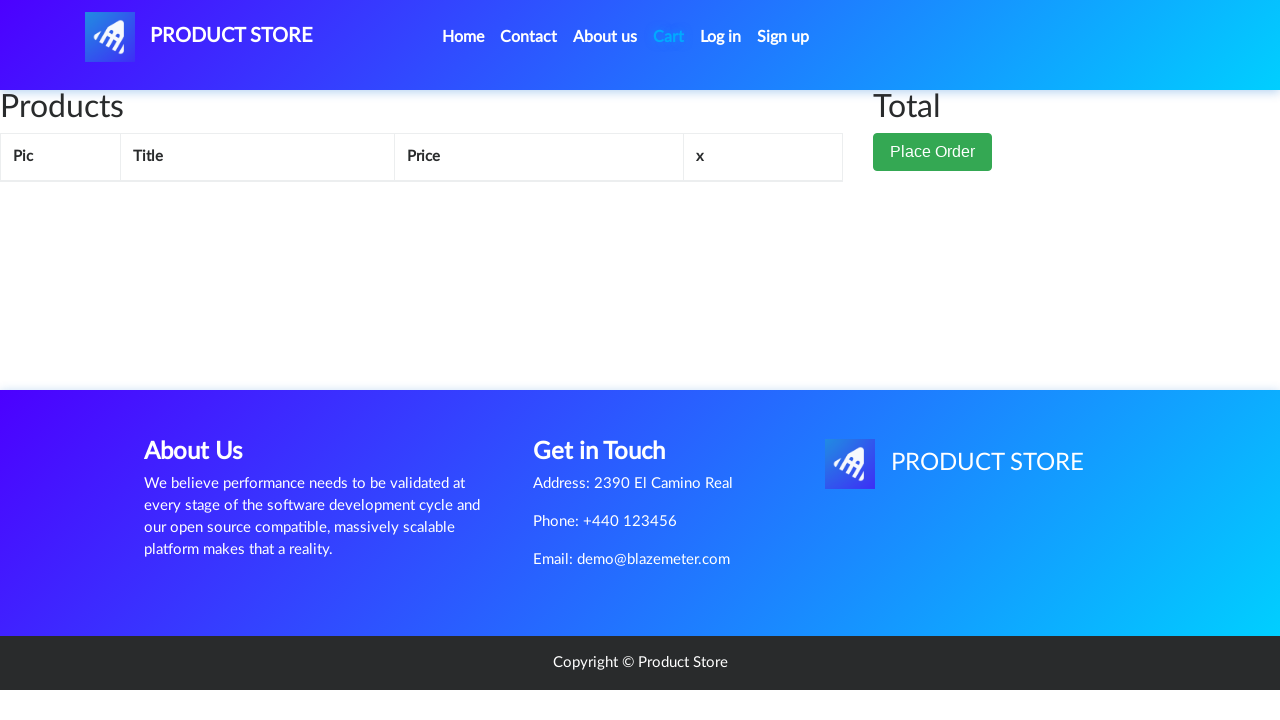

Cart page loaded with Place Order button visible
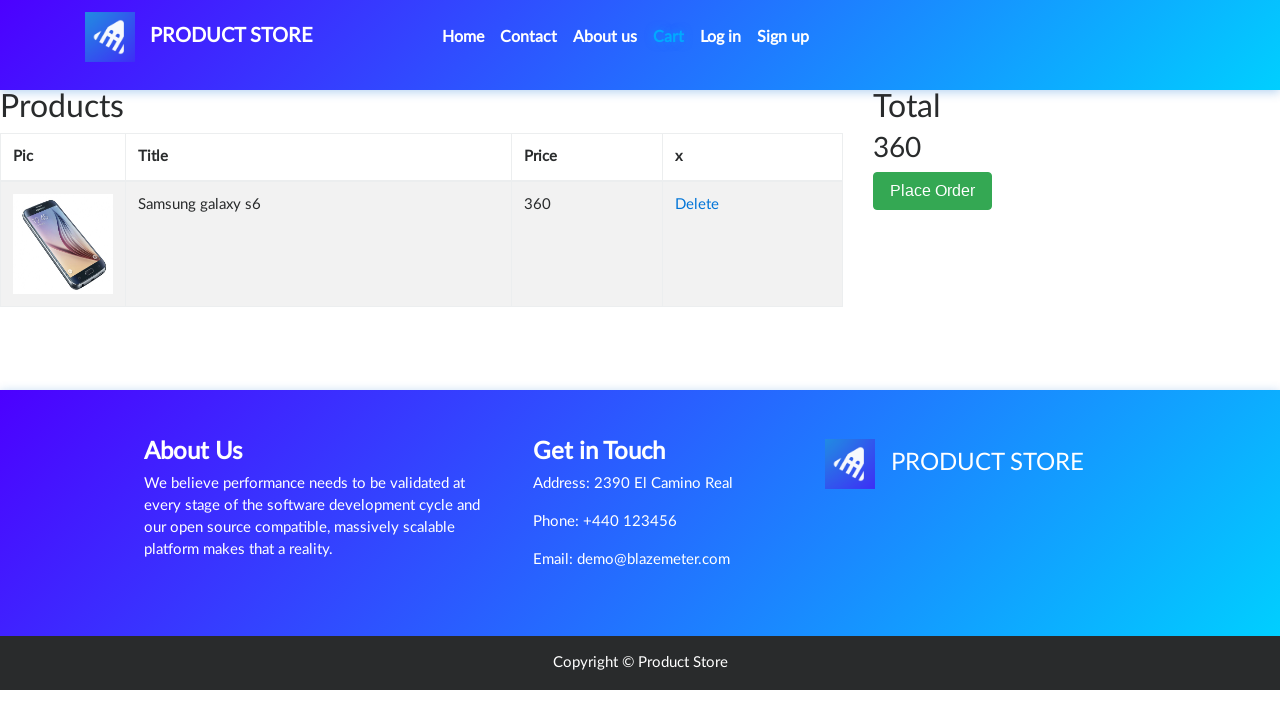

Clicked Place Order button at (933, 191) on .btn-success
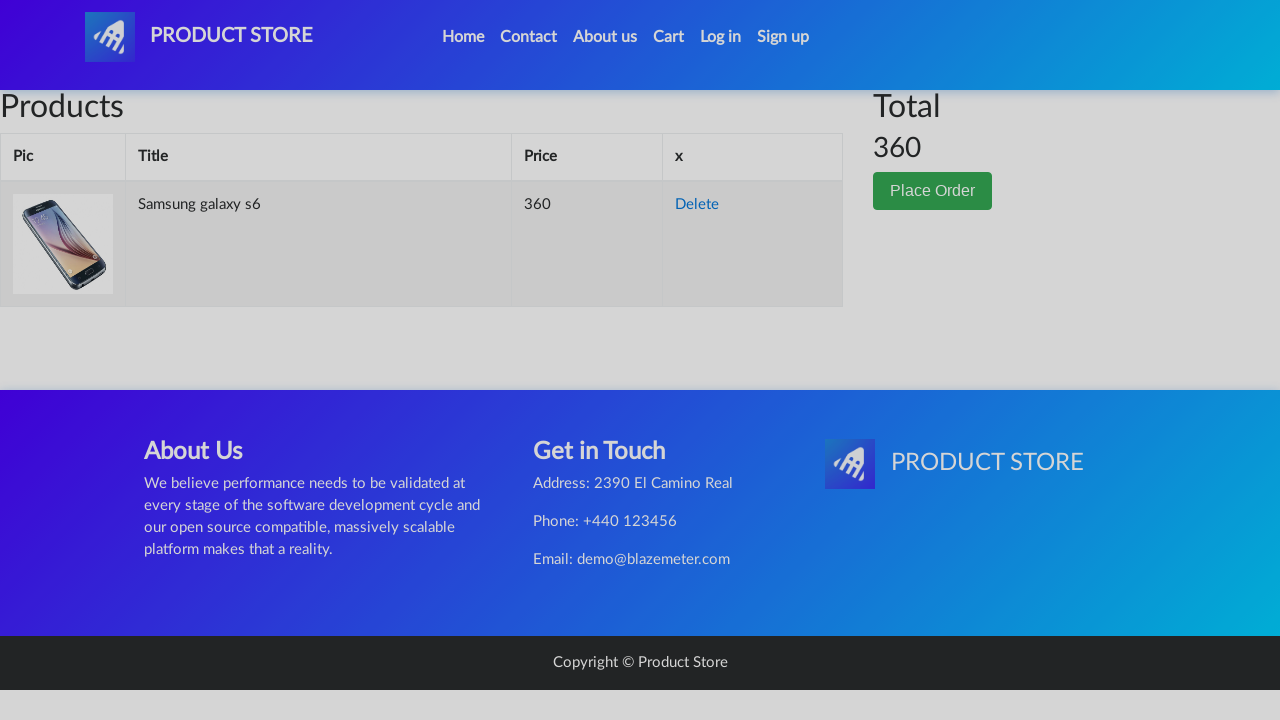

Order modal appeared
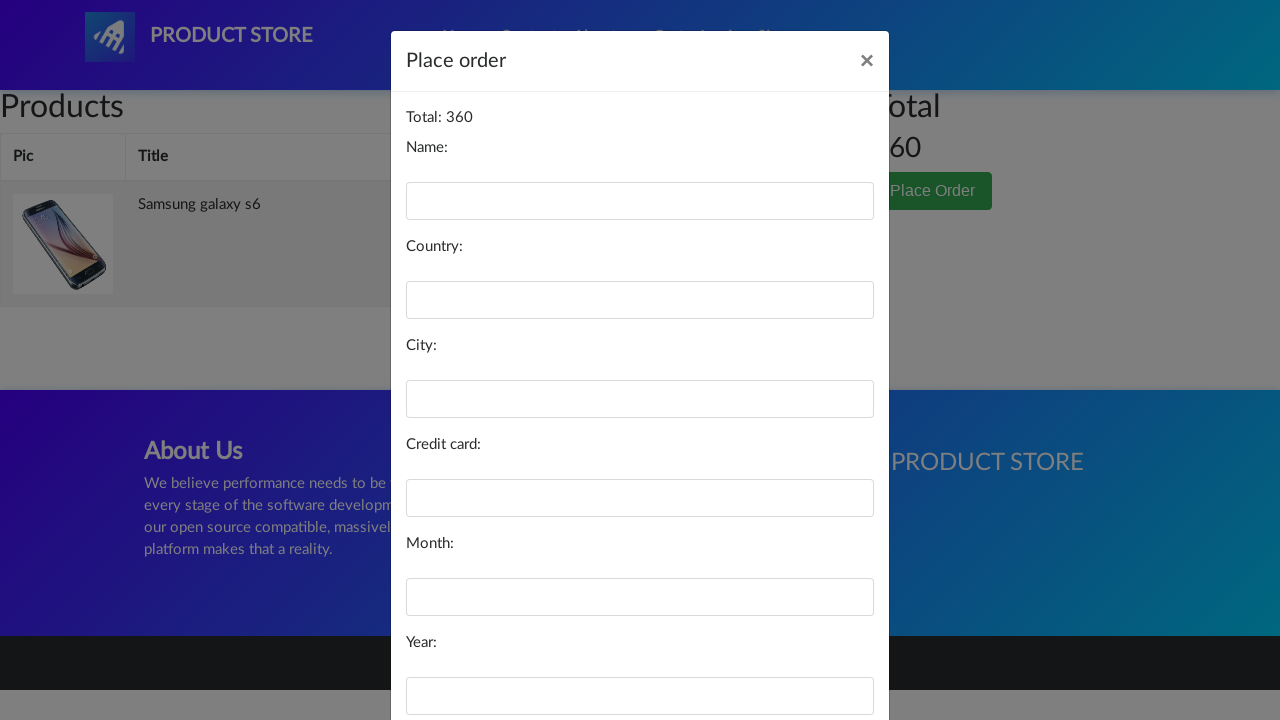

Filled in customer name 'Maria Garcia' on #name
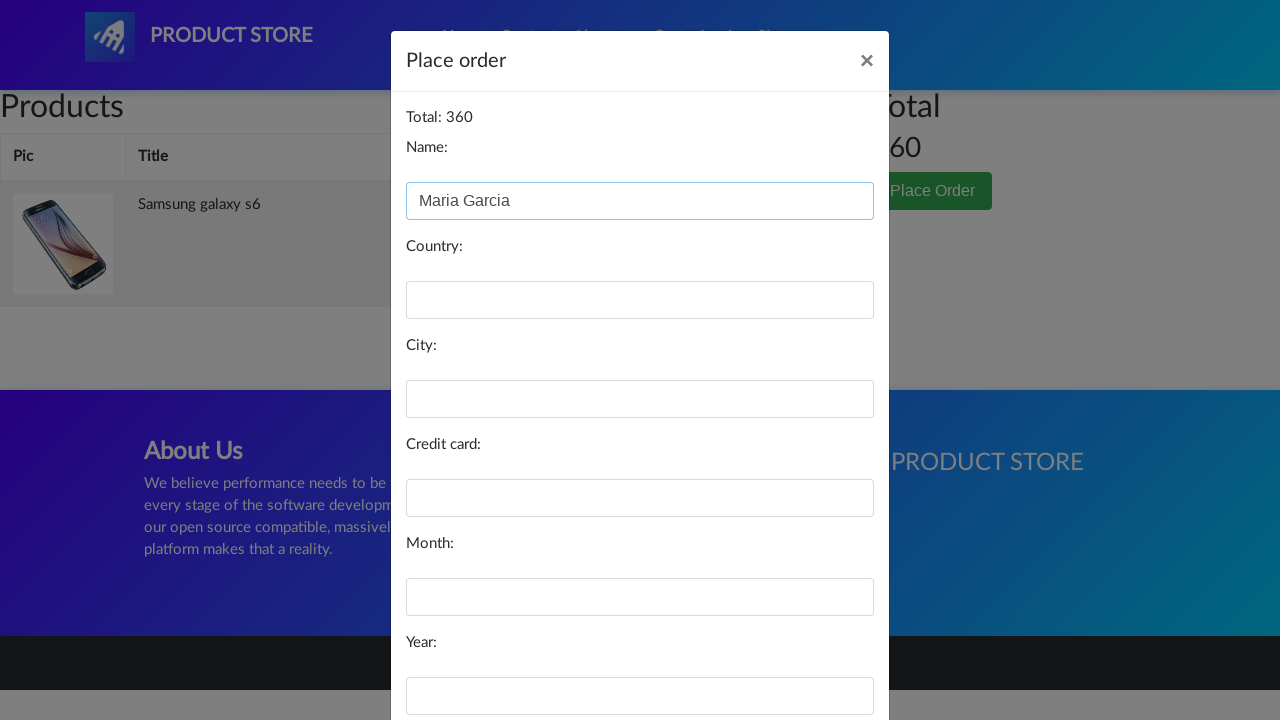

Filled in country 'Spain' on #country
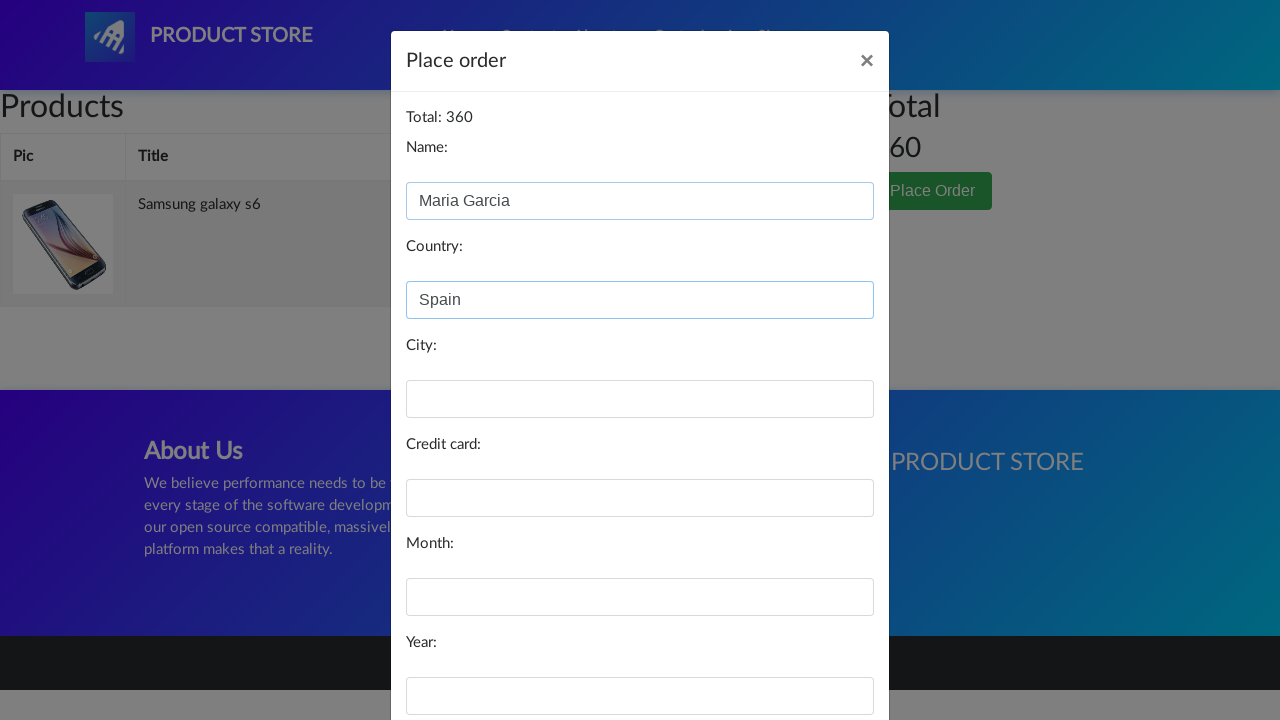

Filled in city 'Madrid' on #city
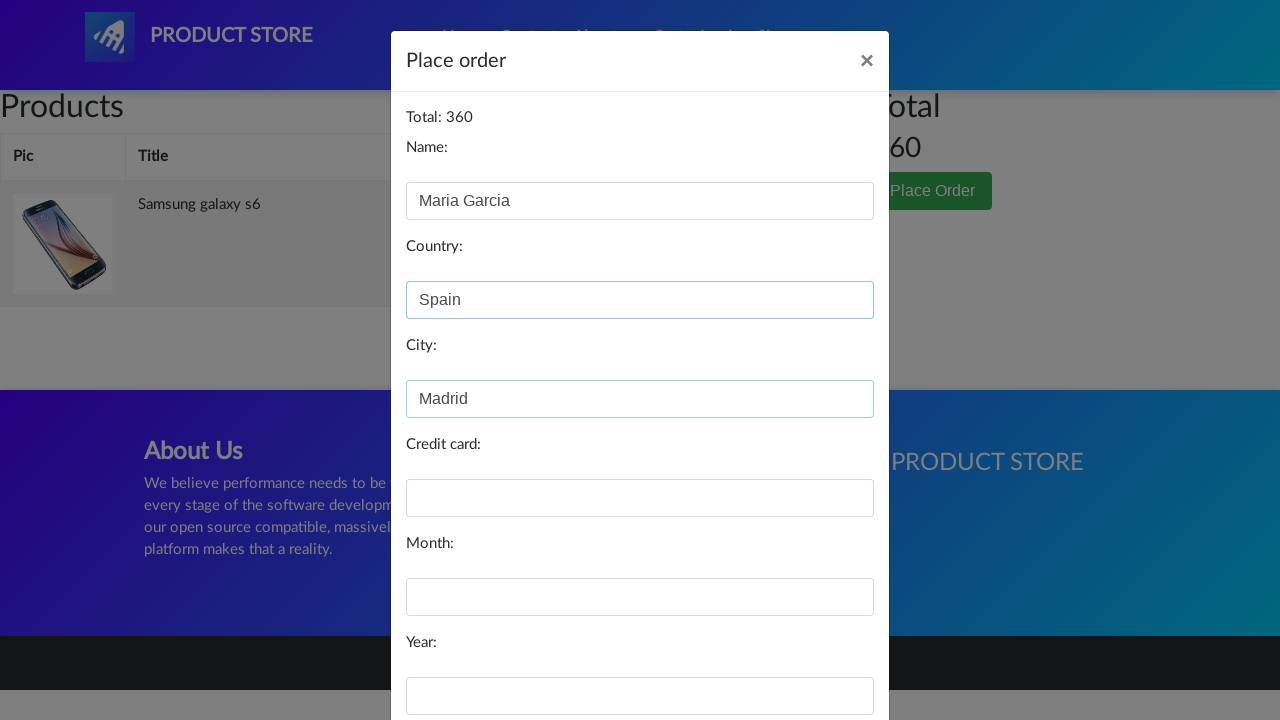

Filled in credit card number on #card
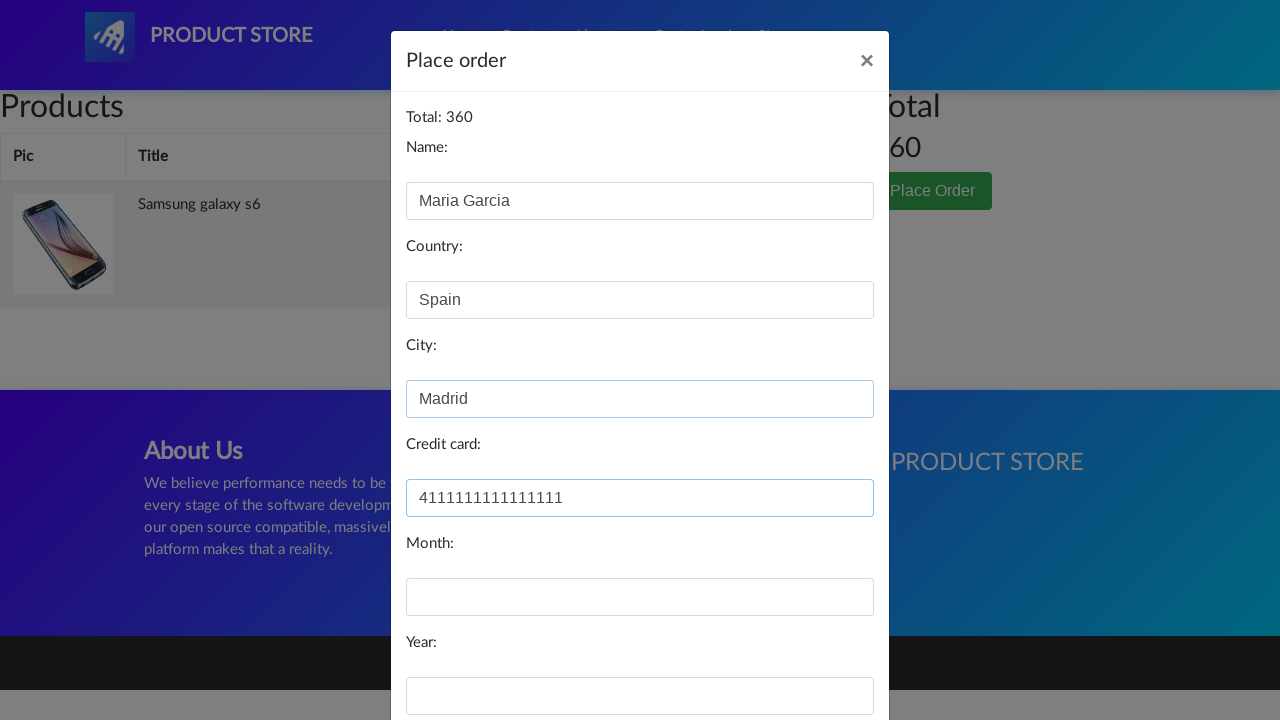

Filled in expiration month '12' on #month
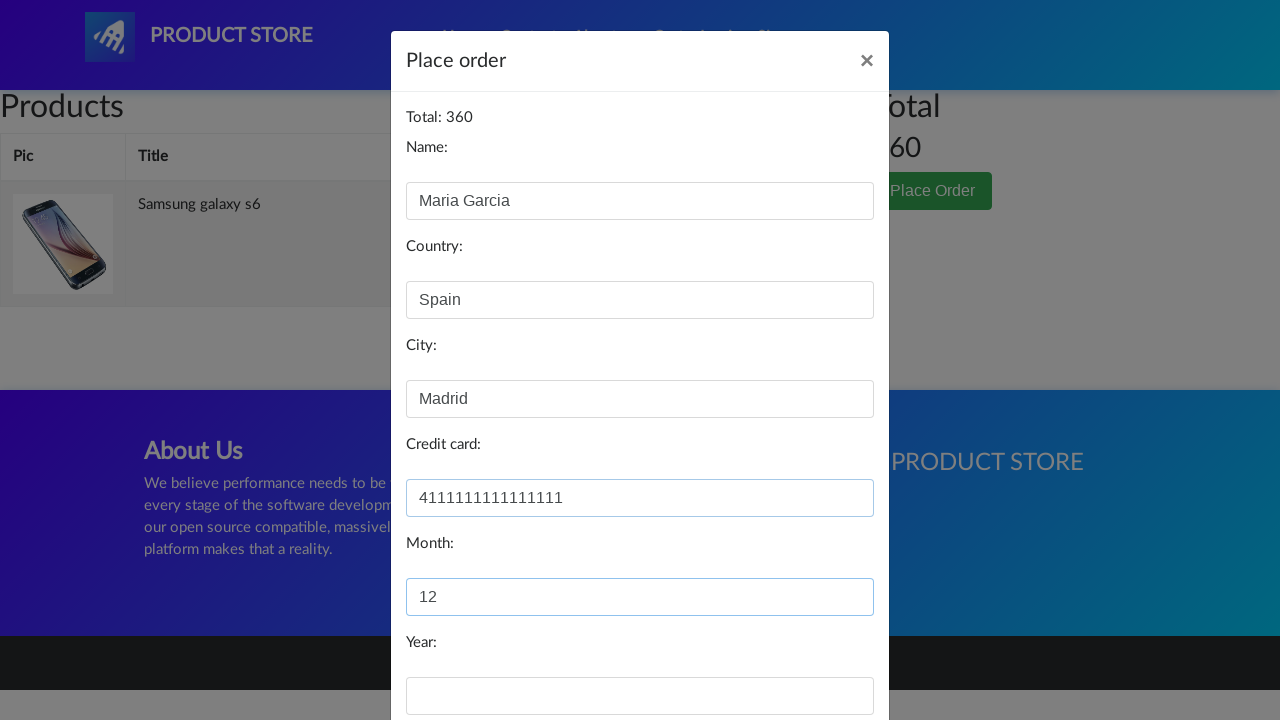

Filled in expiration year '2026' on #year
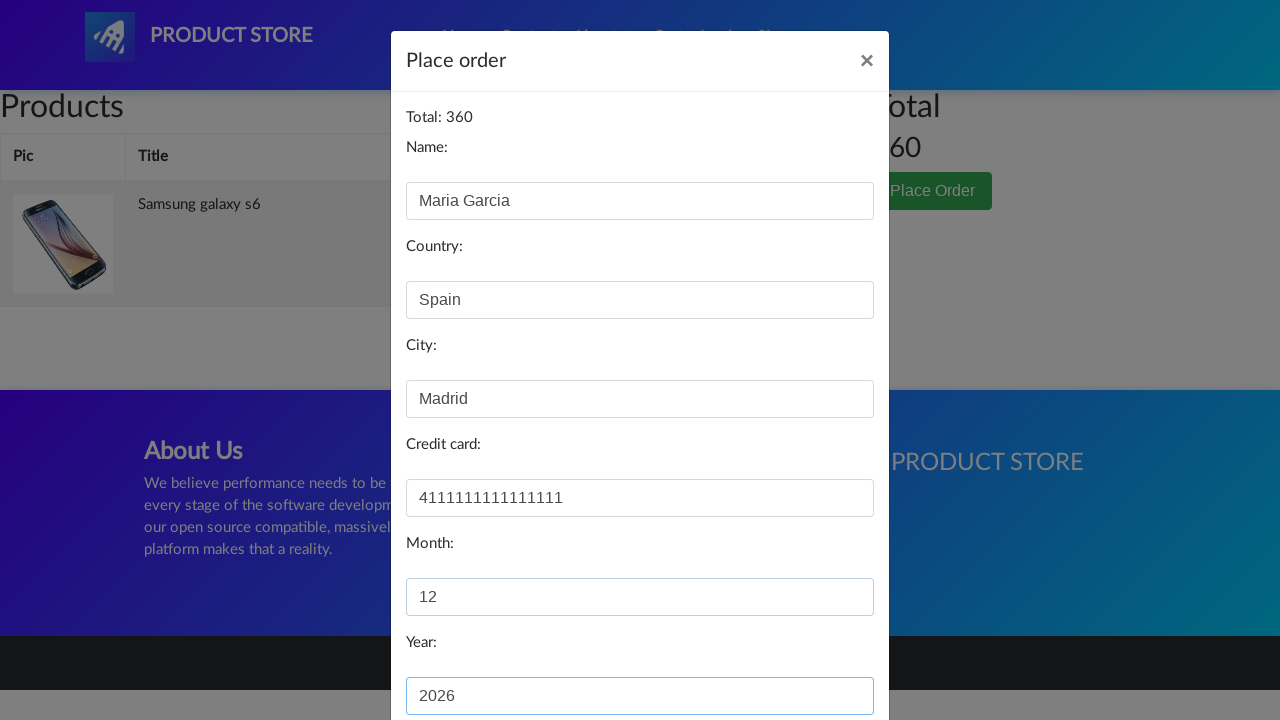

Clicked Purchase button to complete order at (823, 655) on #orderModal .btn-primary
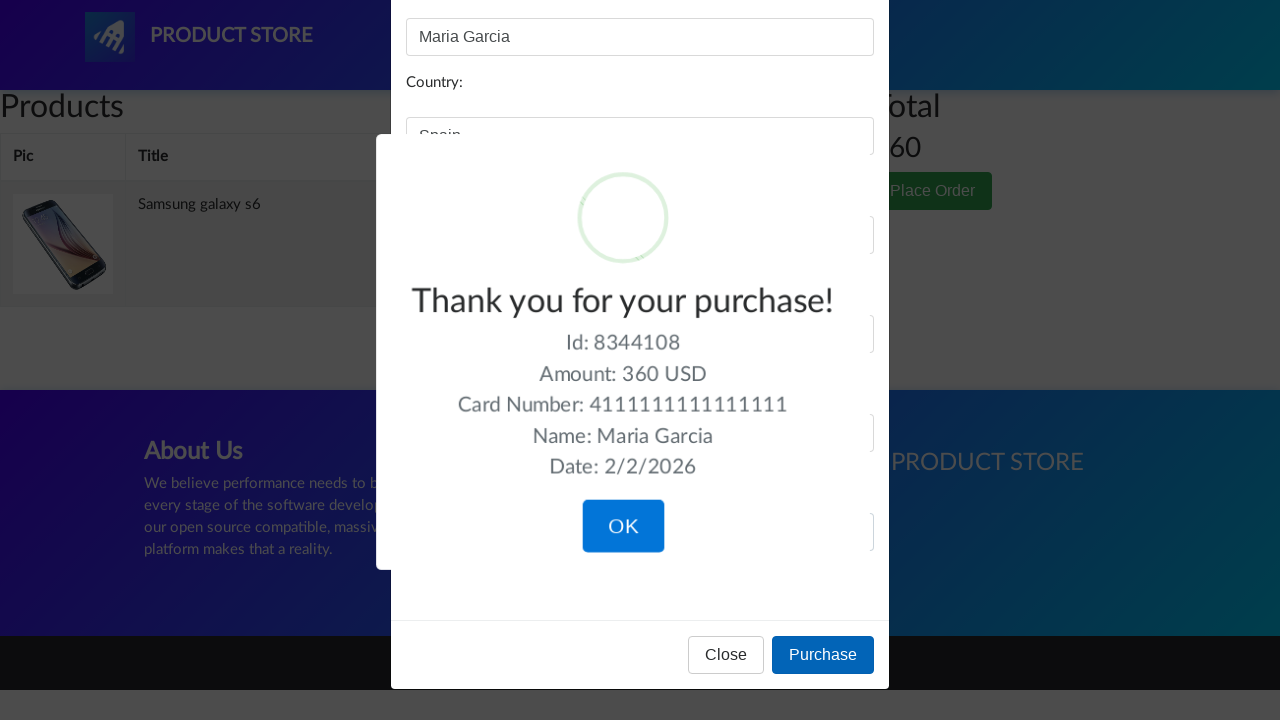

Order confirmation message appeared
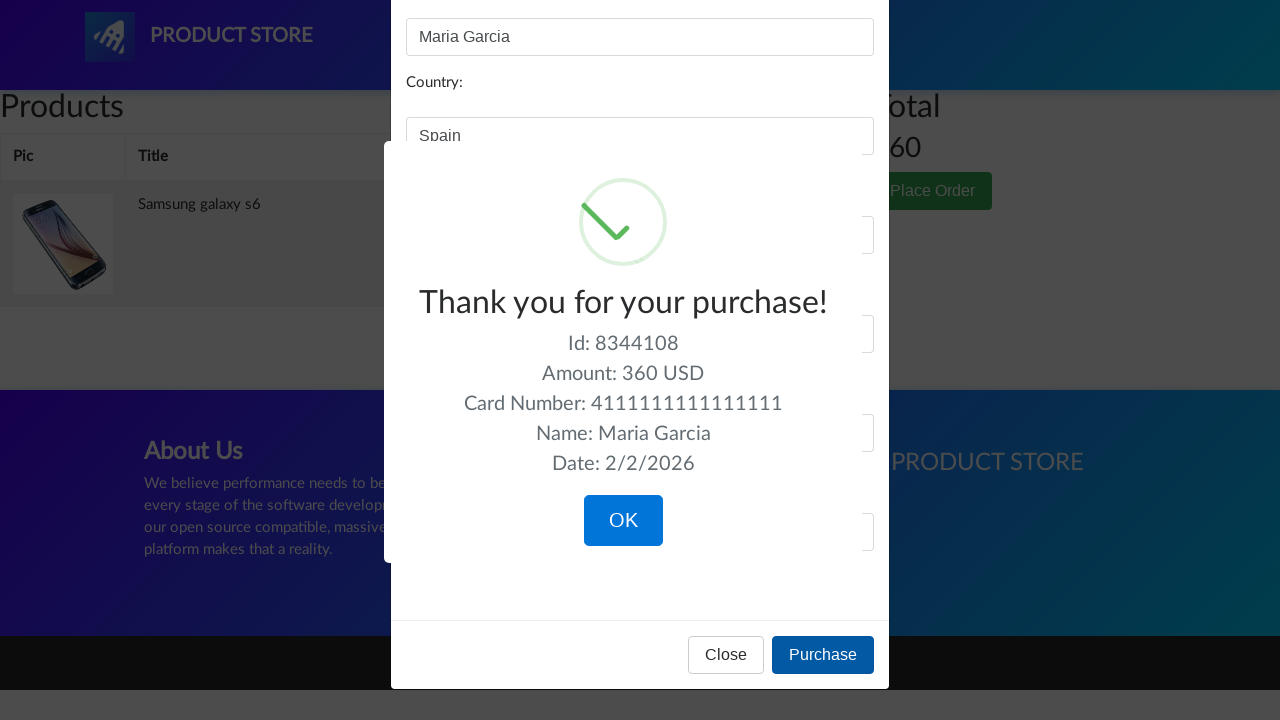

Clicked OK button on confirmation message at (623, 521) on .confirm
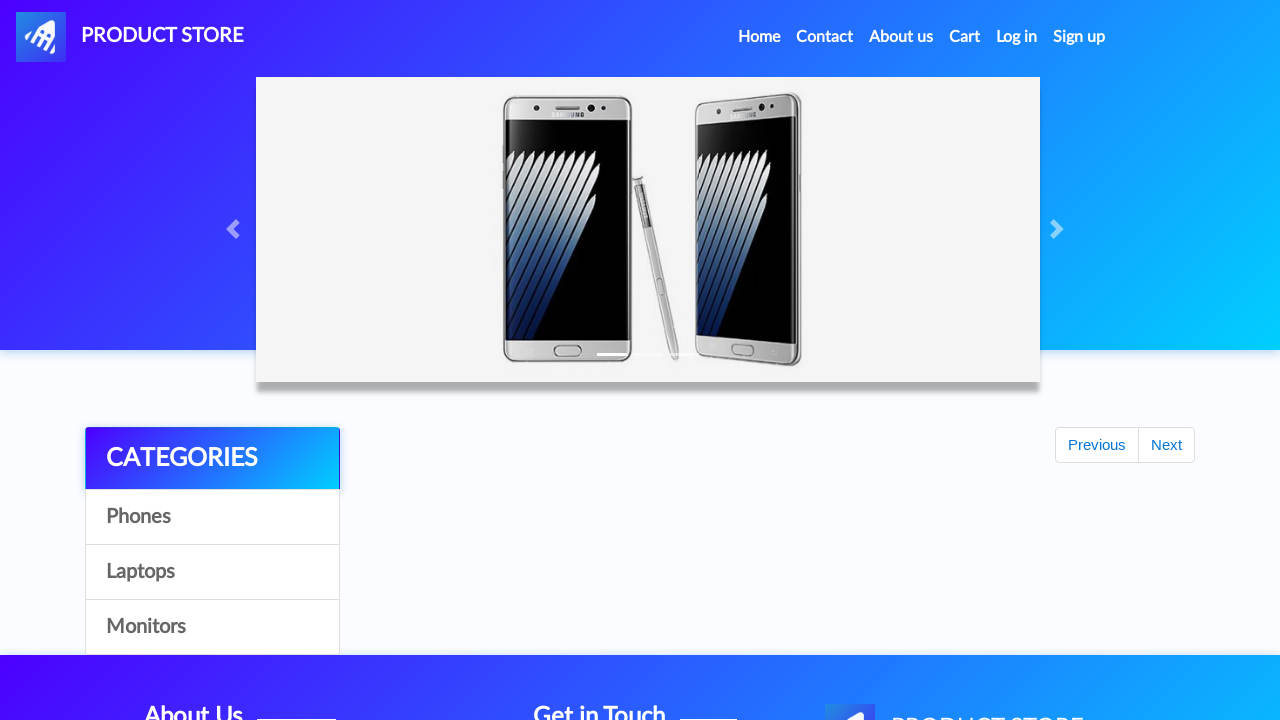

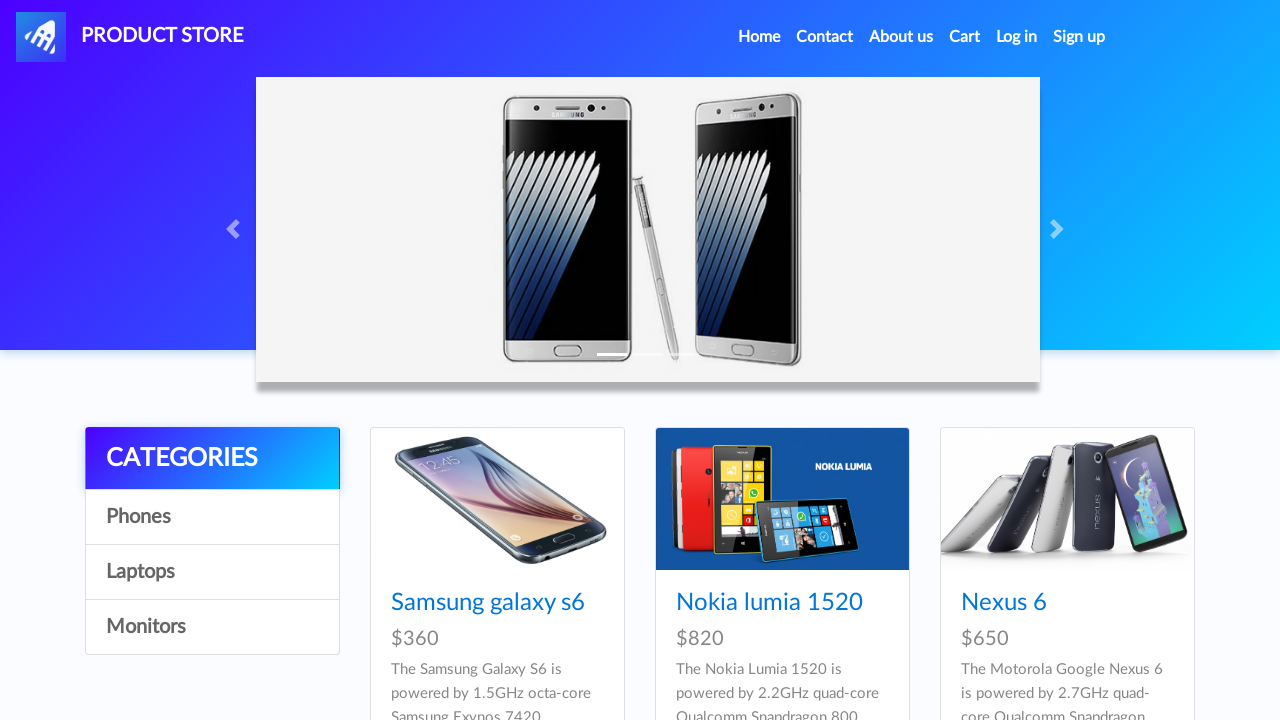